Attempts to select an option from a dropdown by index on the-internet.herokuapp.com

Starting URL: http://the-internet.herokuapp.com/

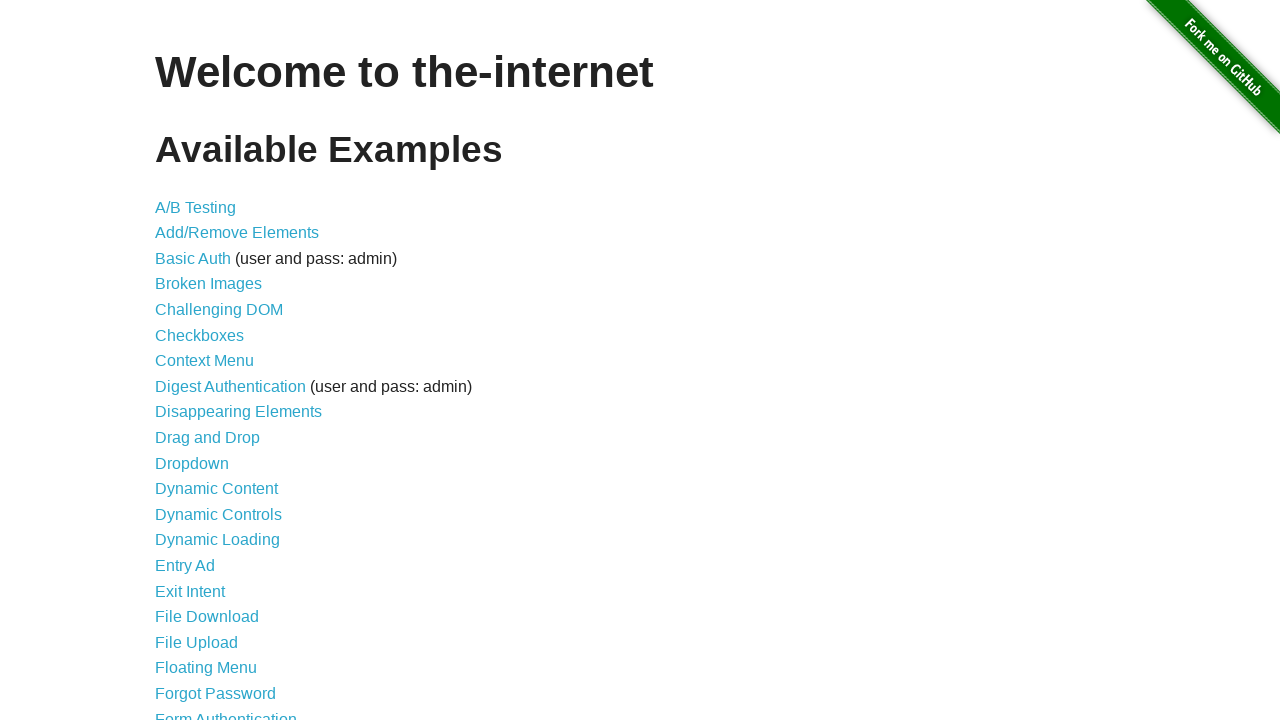

Clicked on dropdown link to navigate to dropdown example page at (192, 463) on a[href='/dropdown']
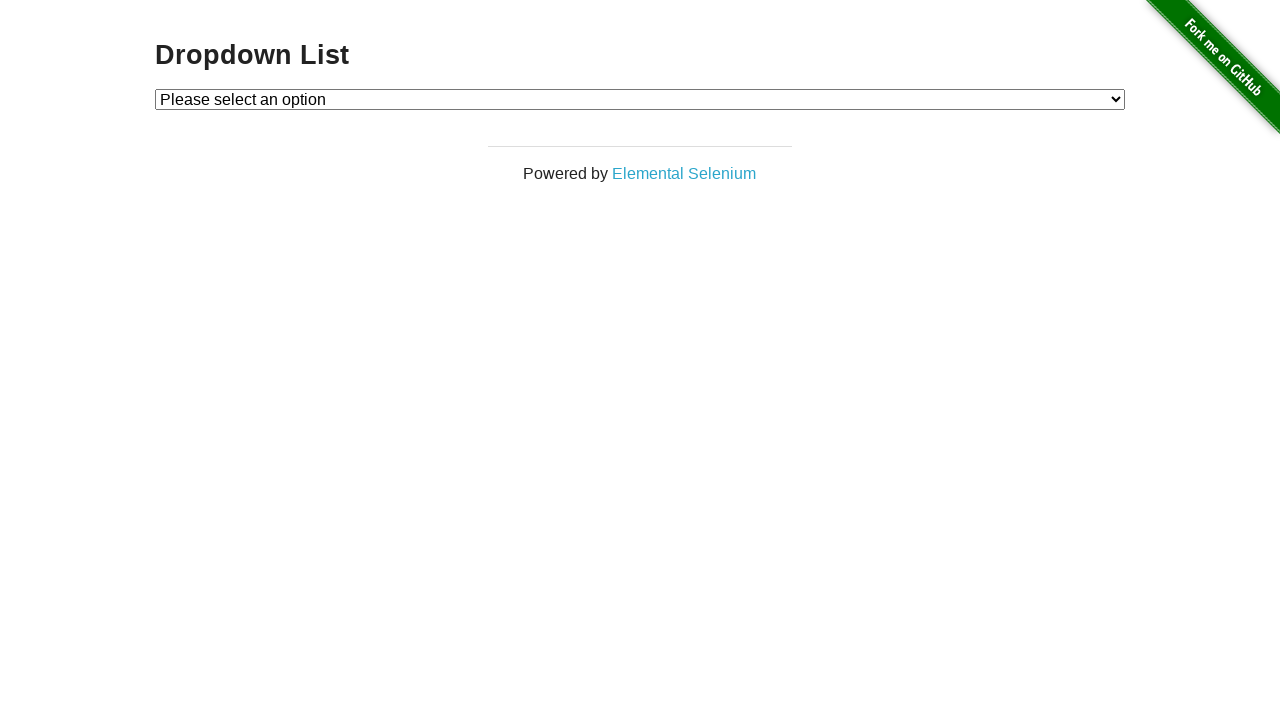

Selected option at index 1 from the dropdown menu on #dropdown
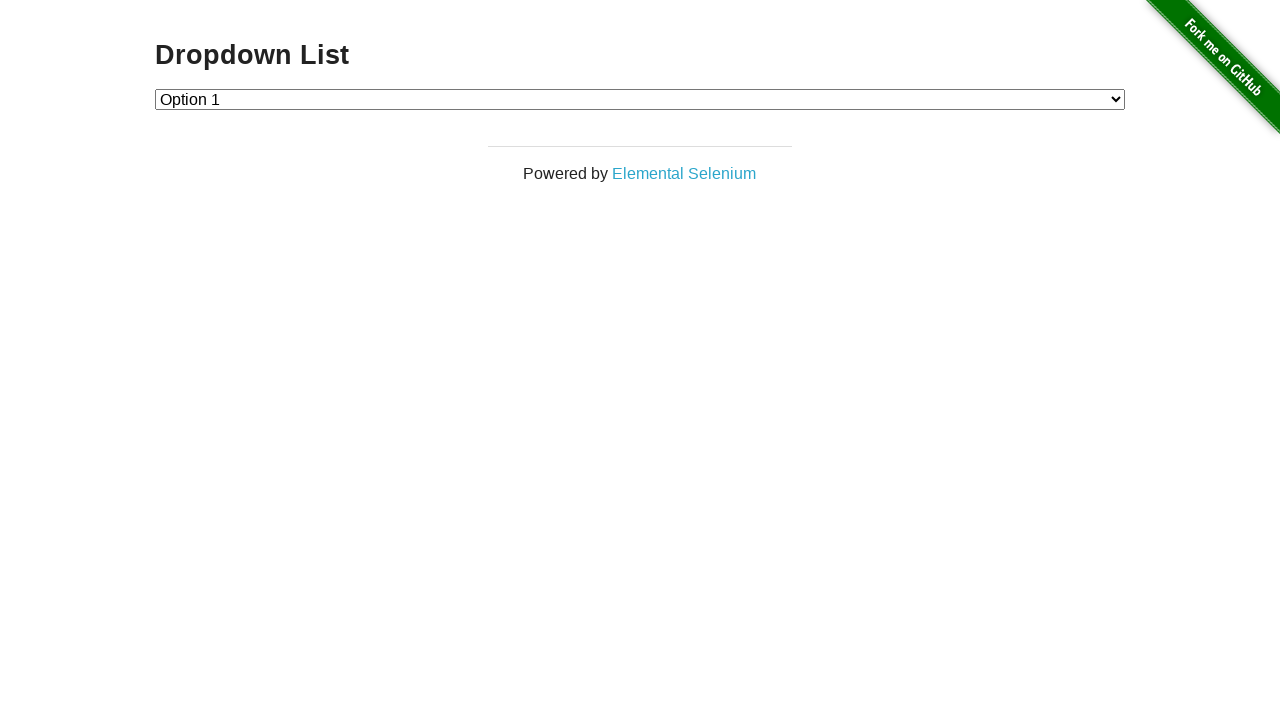

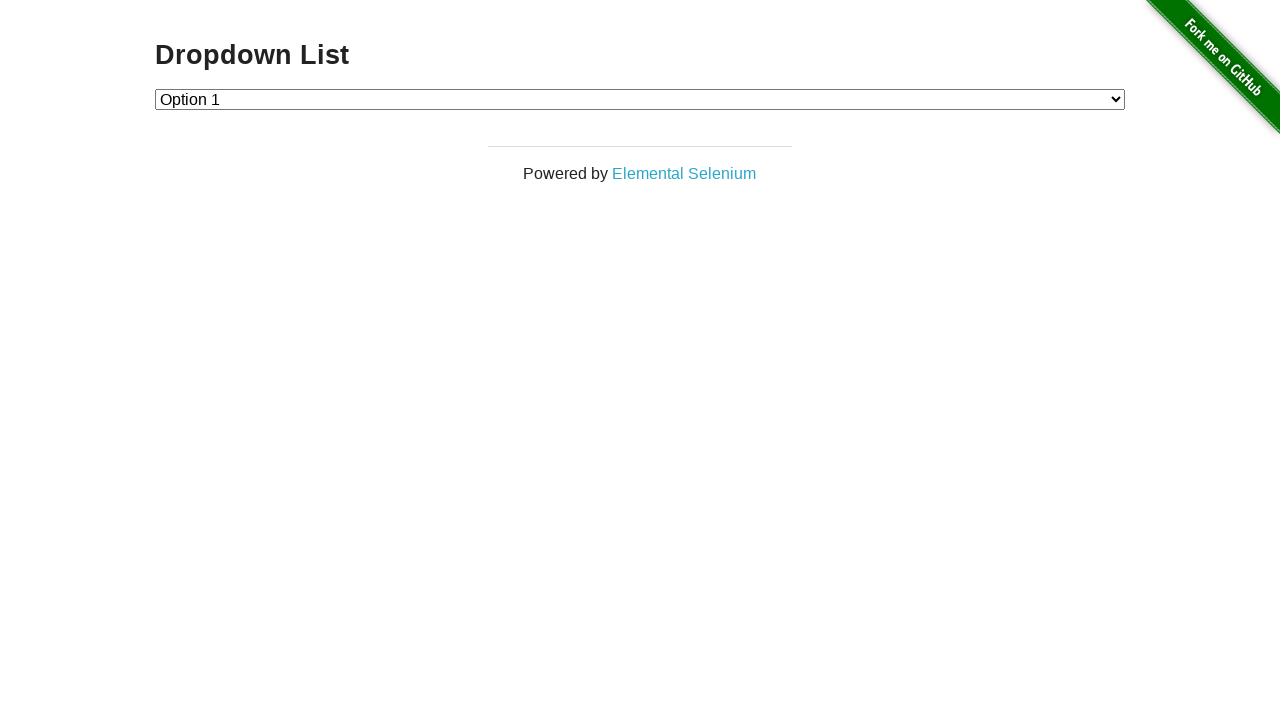